Tests drag and drop functionality by dragging an element from a source location and dropping it onto a target location

Starting URL: https://testautomationpractice.blogspot.com/

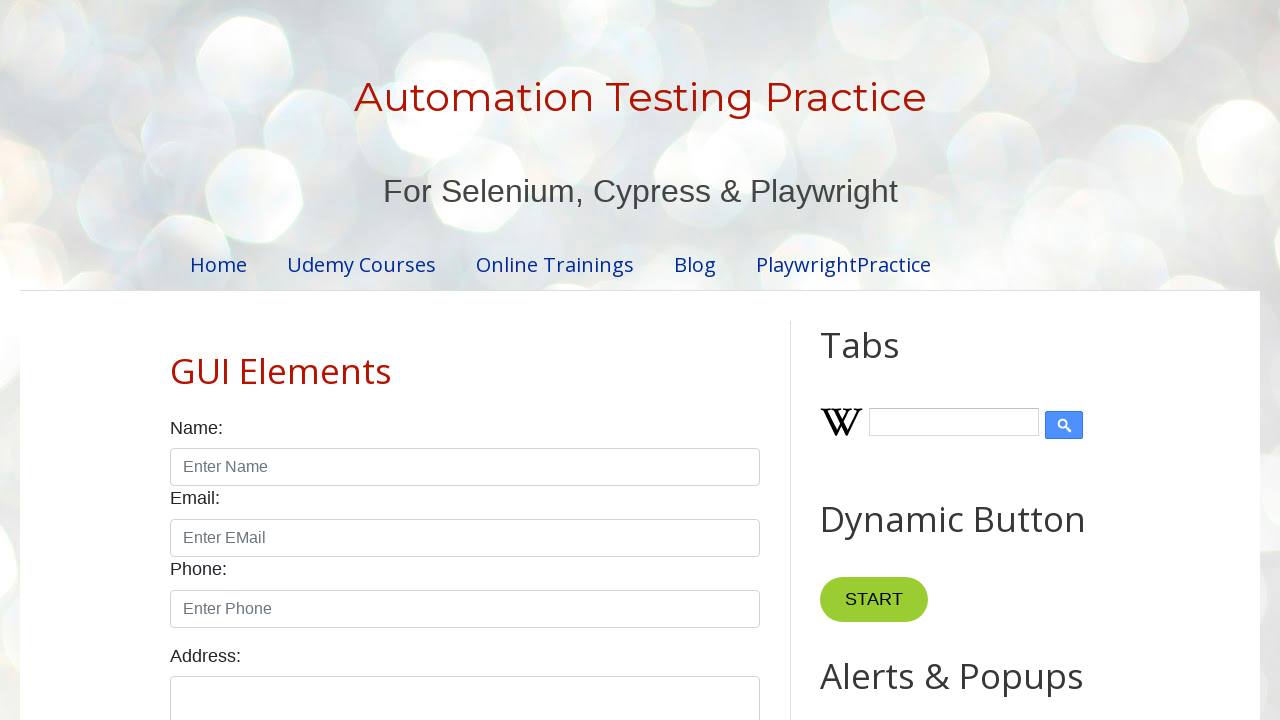

Draggable source element is visible
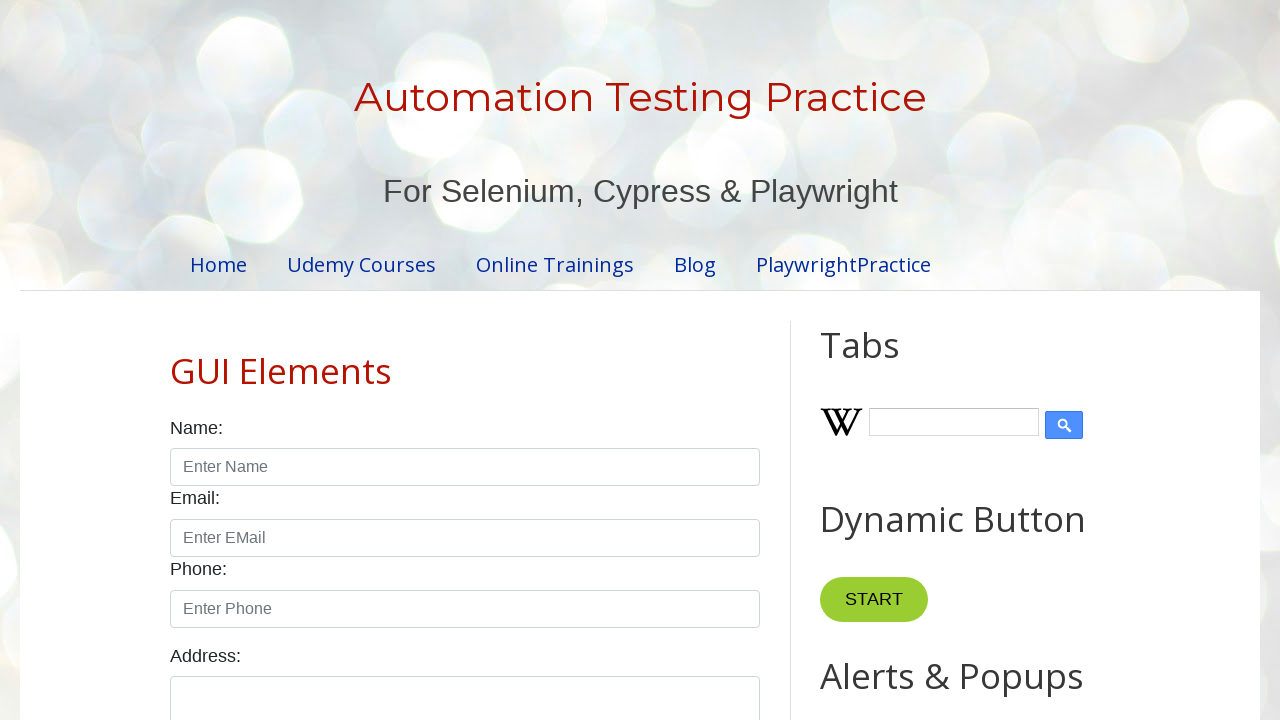

Droppable target element is visible
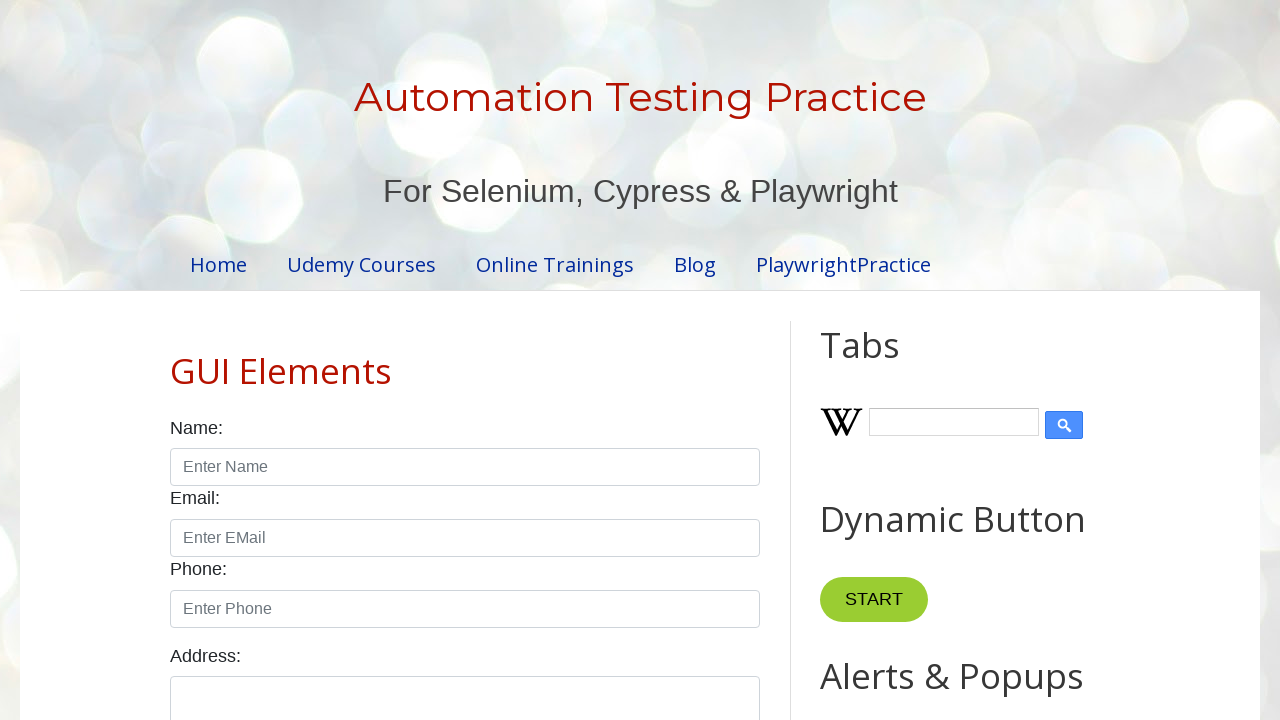

Dragged source element and dropped it onto target element at (1015, 386)
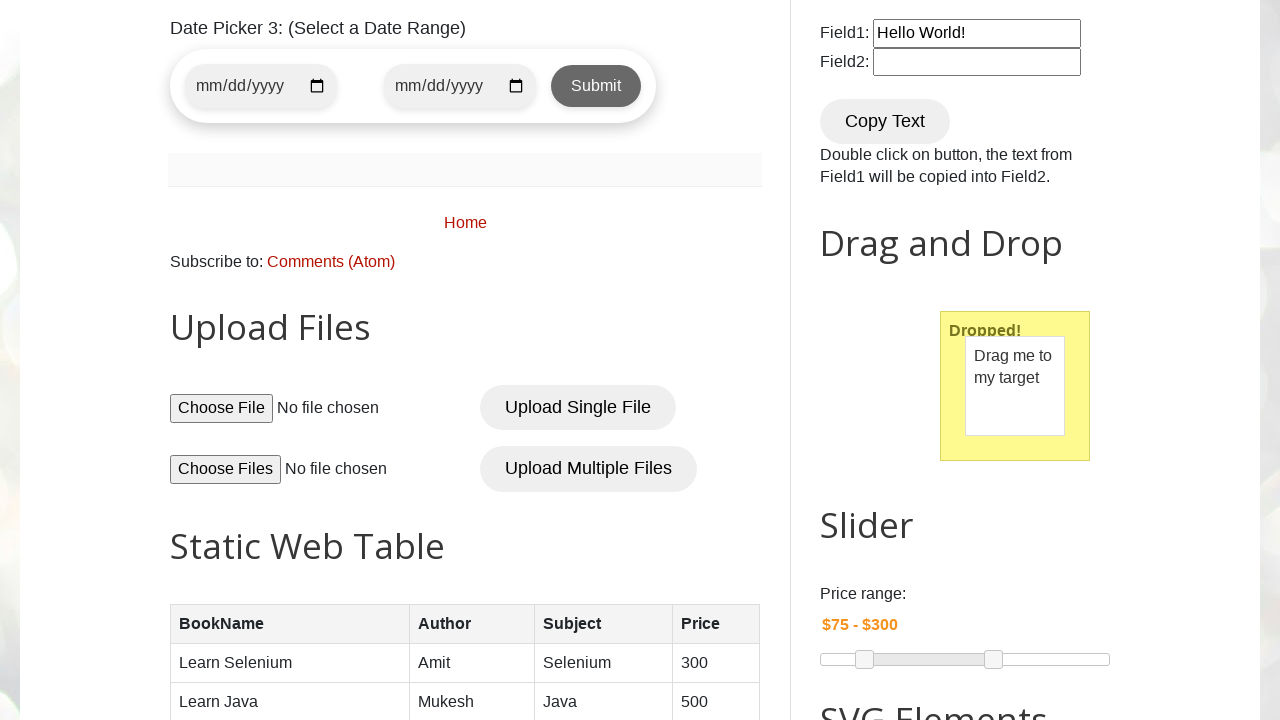

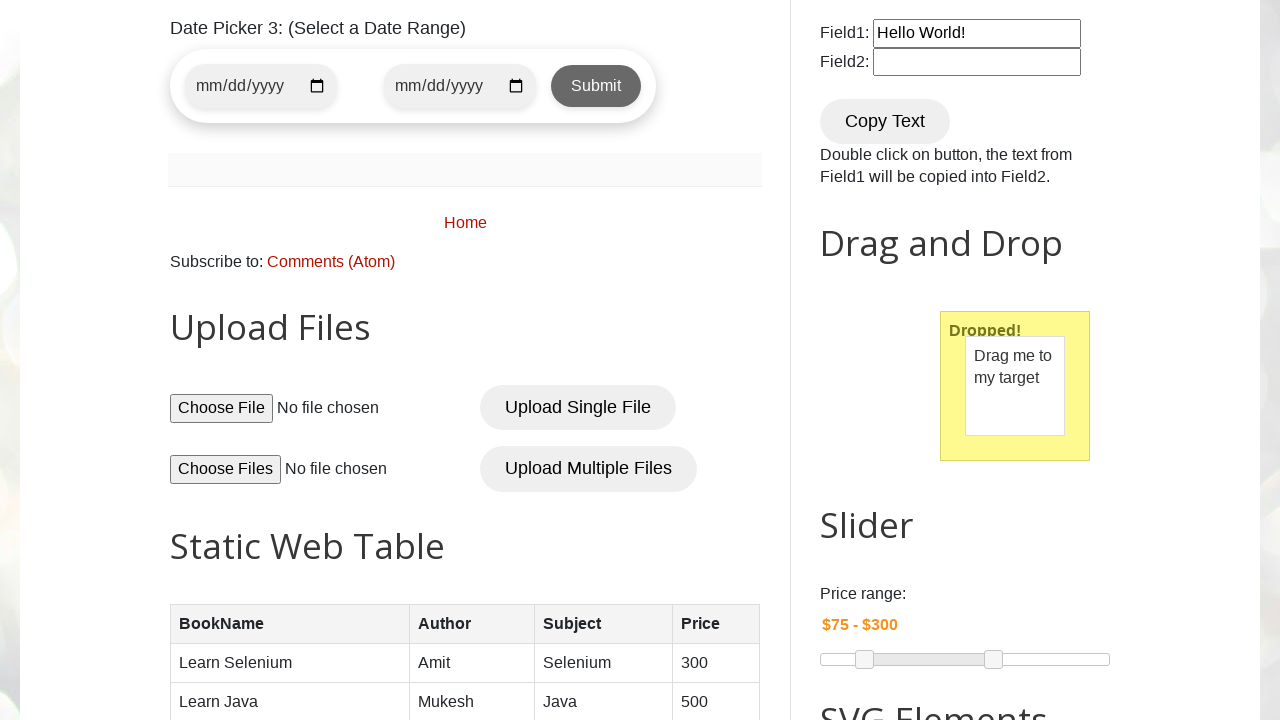